Tests that a todo item is removed when an empty text string is entered during edit

Starting URL: https://demo.playwright.dev/todomvc

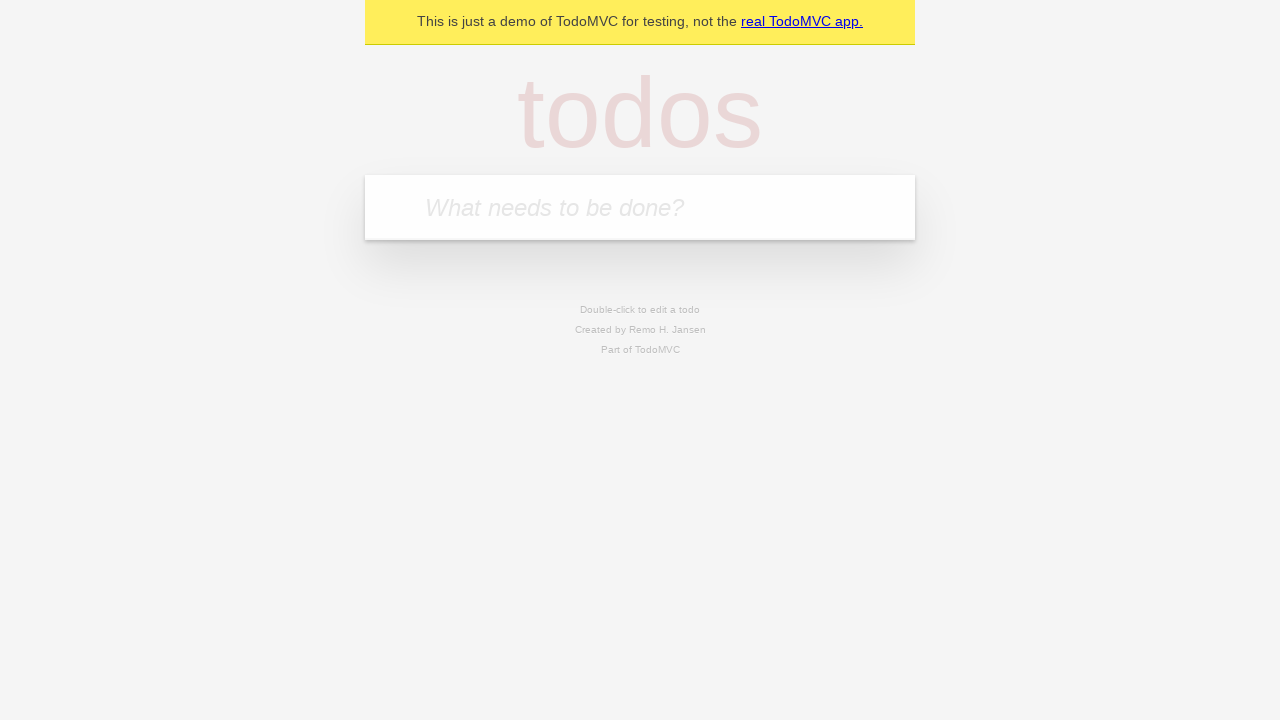

Filled todo input with 'buy some cheese' on internal:attr=[placeholder="What needs to be done?"i]
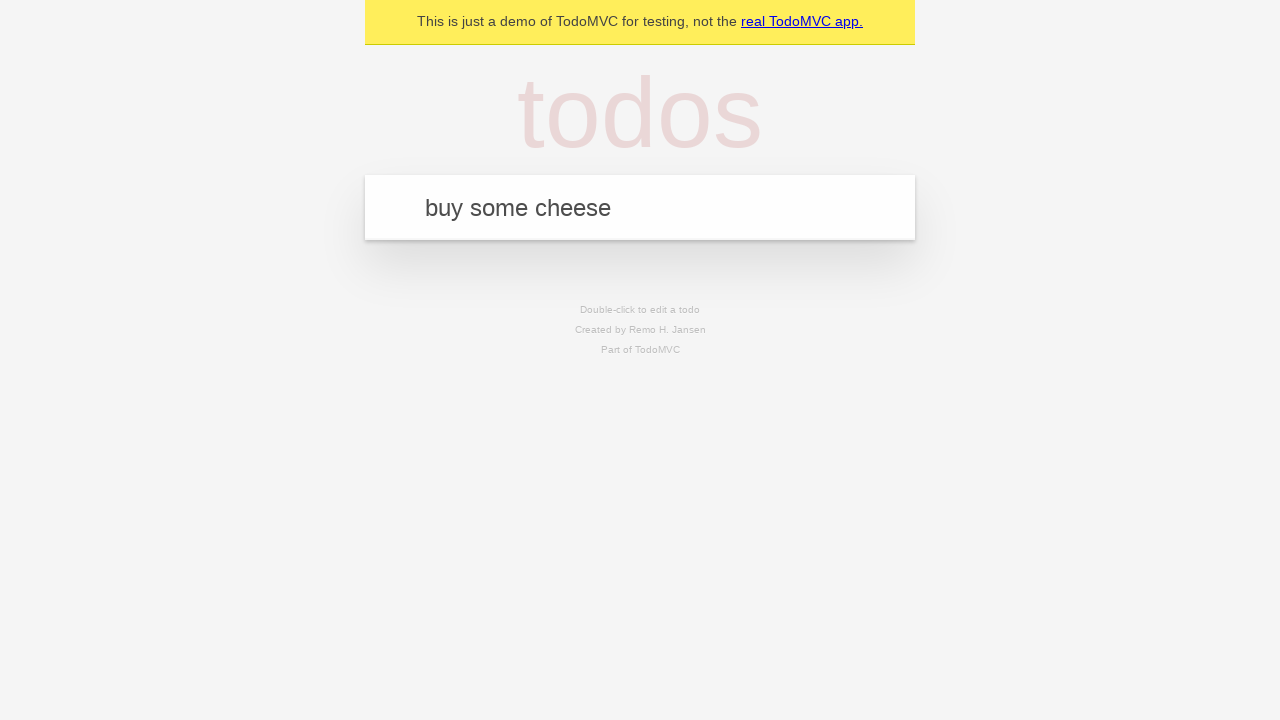

Pressed Enter to create first todo item on internal:attr=[placeholder="What needs to be done?"i]
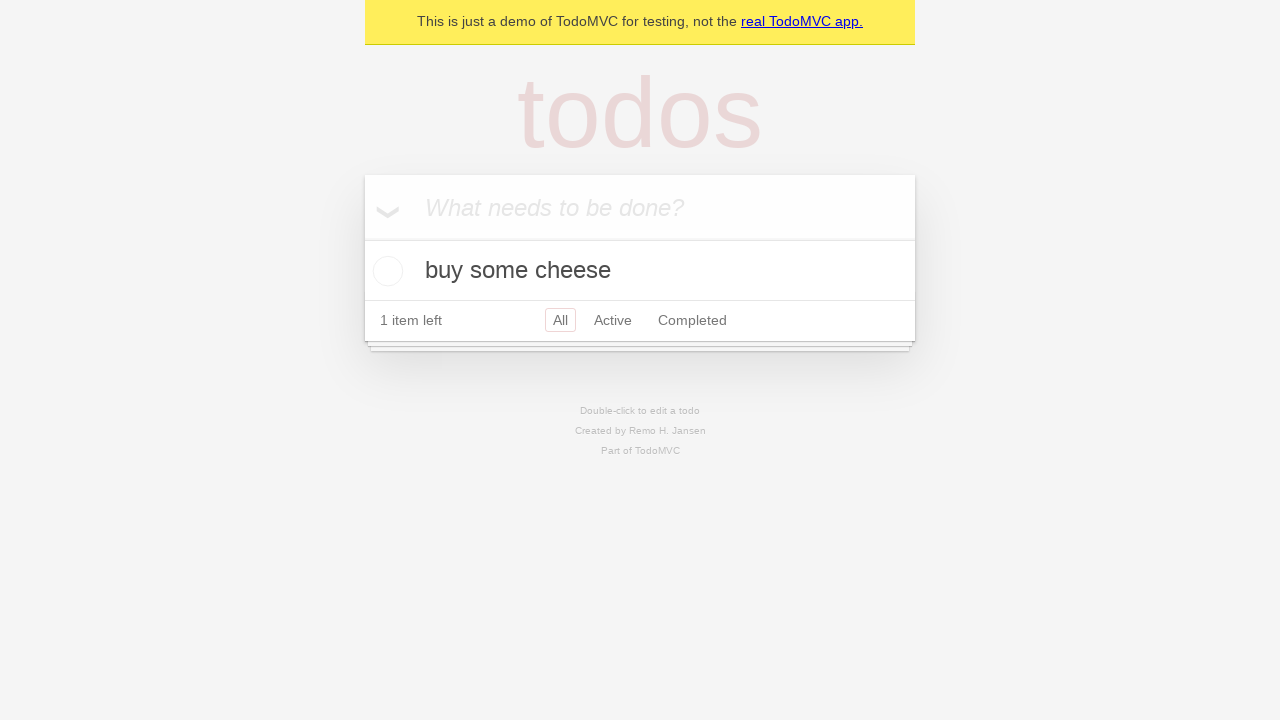

Filled todo input with 'feed the cat' on internal:attr=[placeholder="What needs to be done?"i]
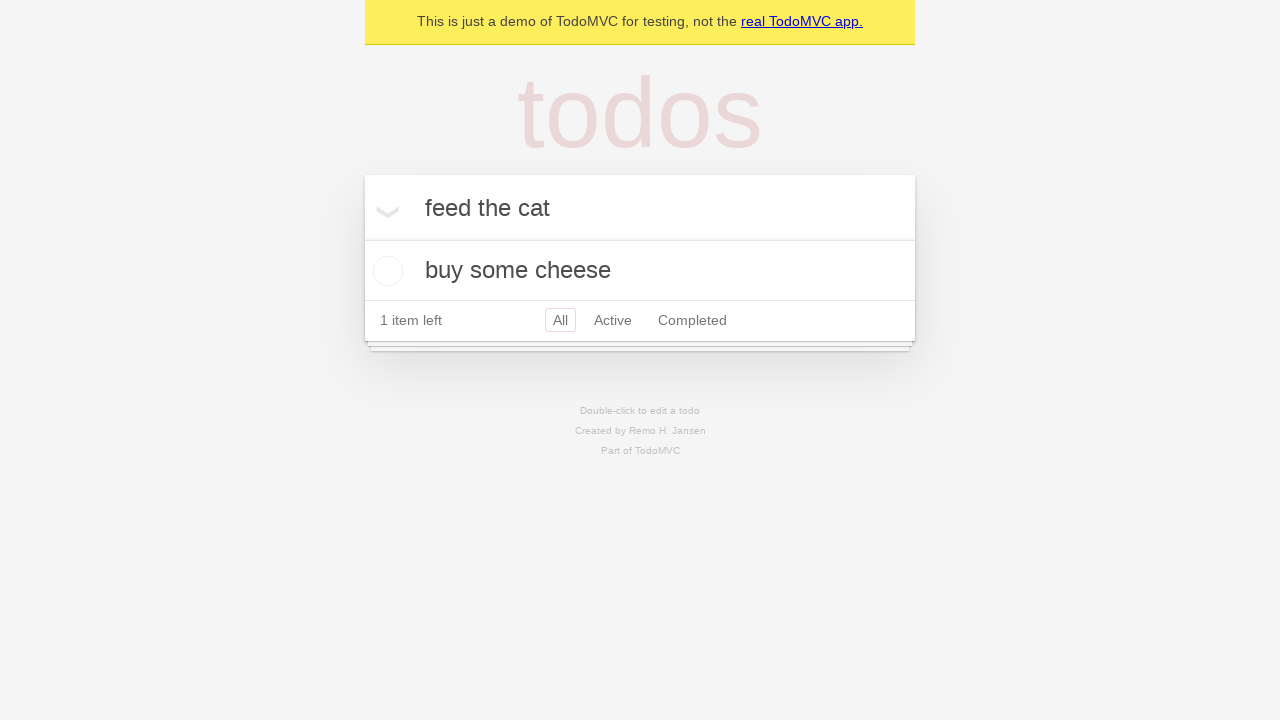

Pressed Enter to create second todo item on internal:attr=[placeholder="What needs to be done?"i]
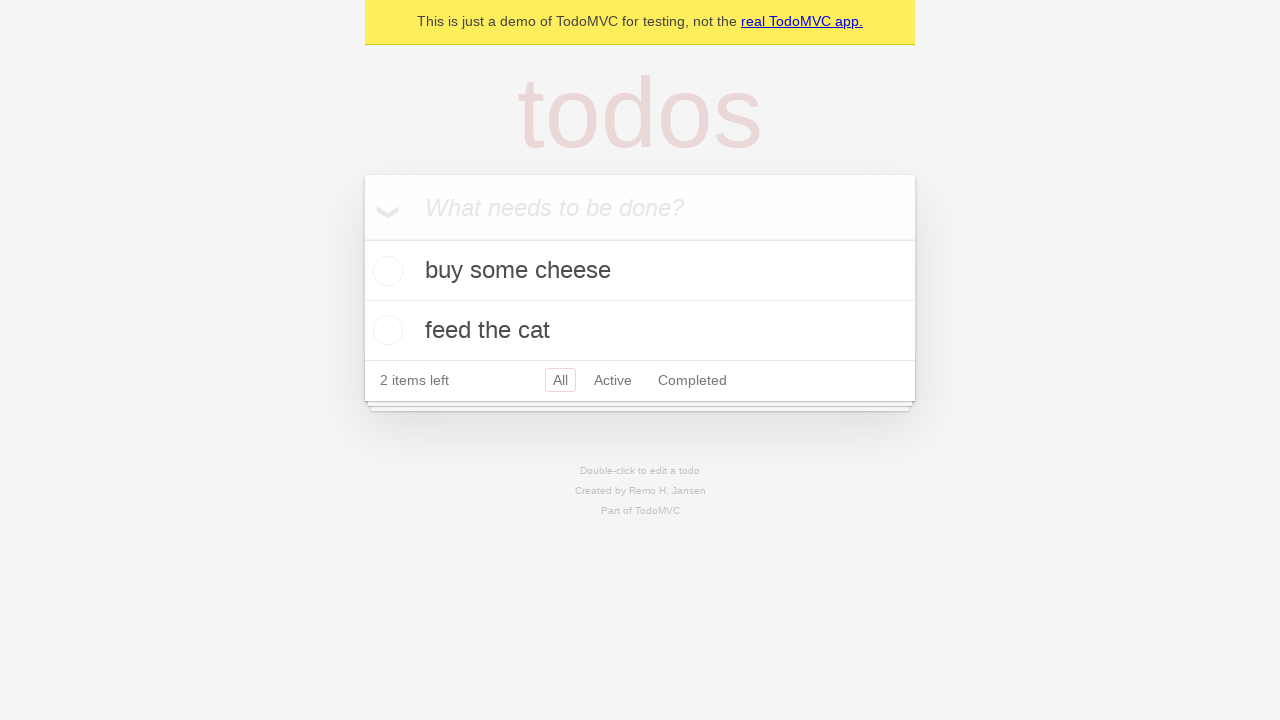

Filled todo input with 'book a doctors appointment' on internal:attr=[placeholder="What needs to be done?"i]
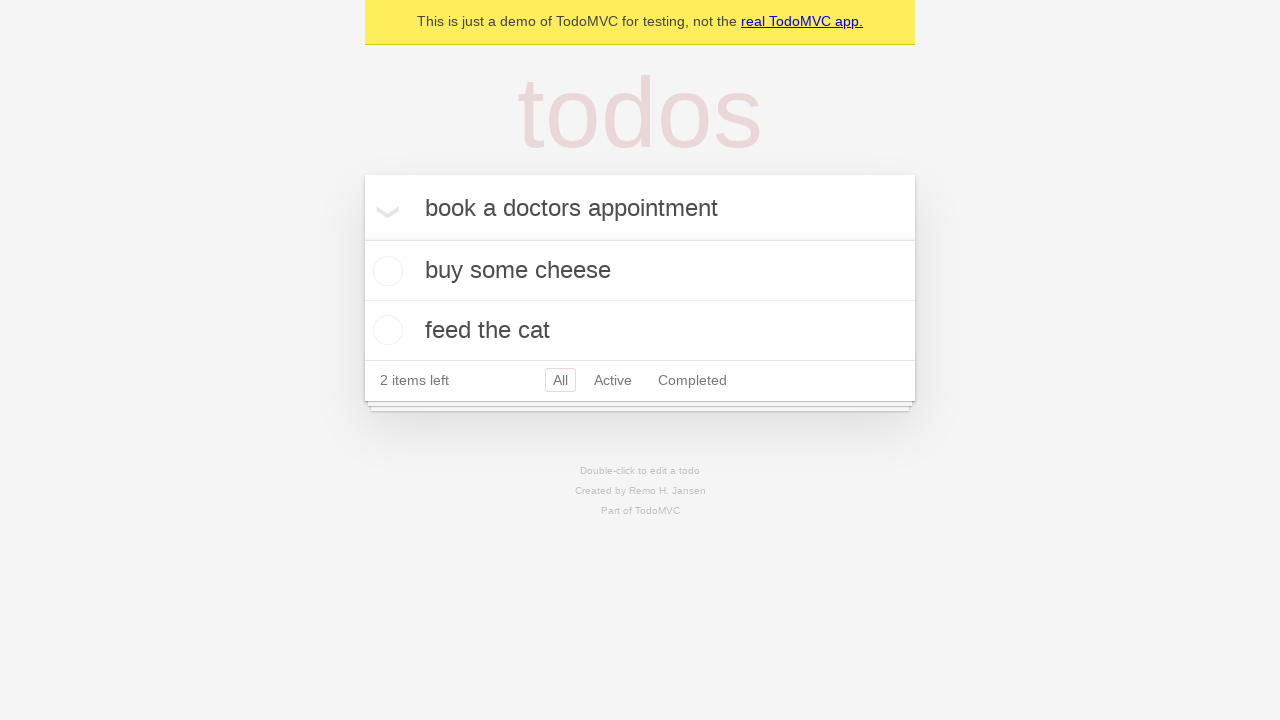

Pressed Enter to create third todo item on internal:attr=[placeholder="What needs to be done?"i]
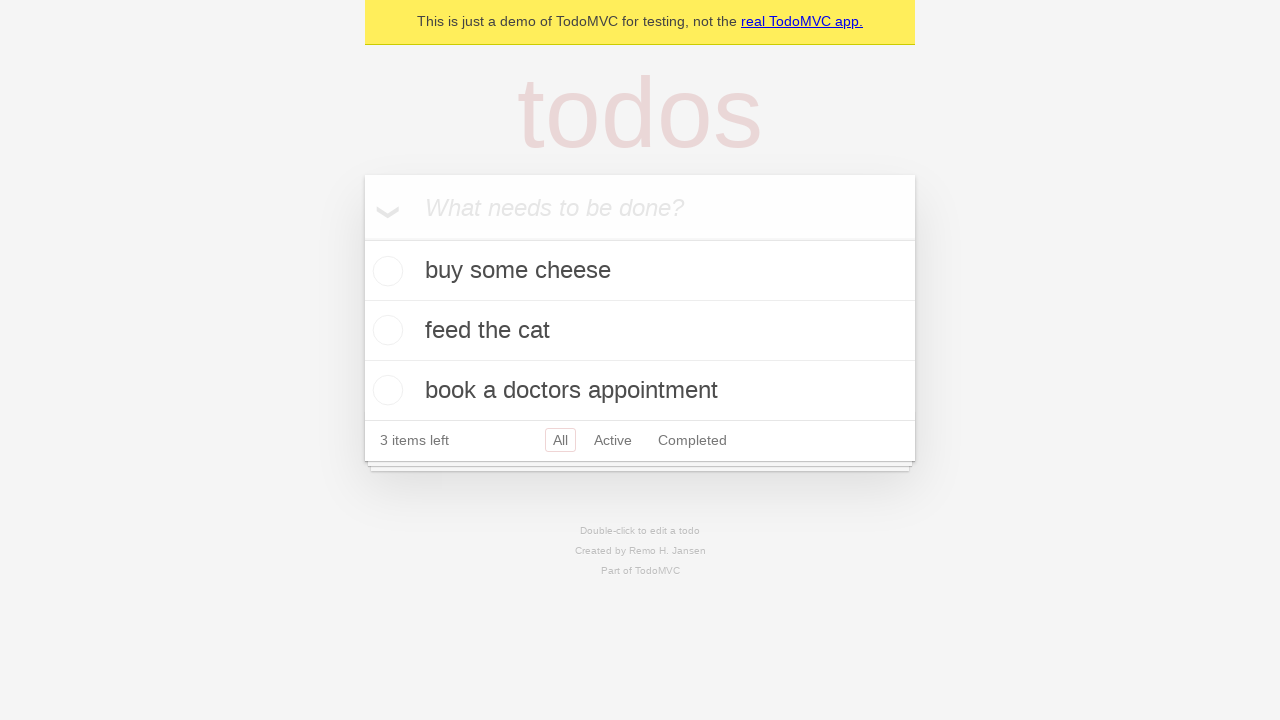

Double-clicked second todo item to enter edit mode at (640, 331) on internal:testid=[data-testid="todo-item"s] >> nth=1
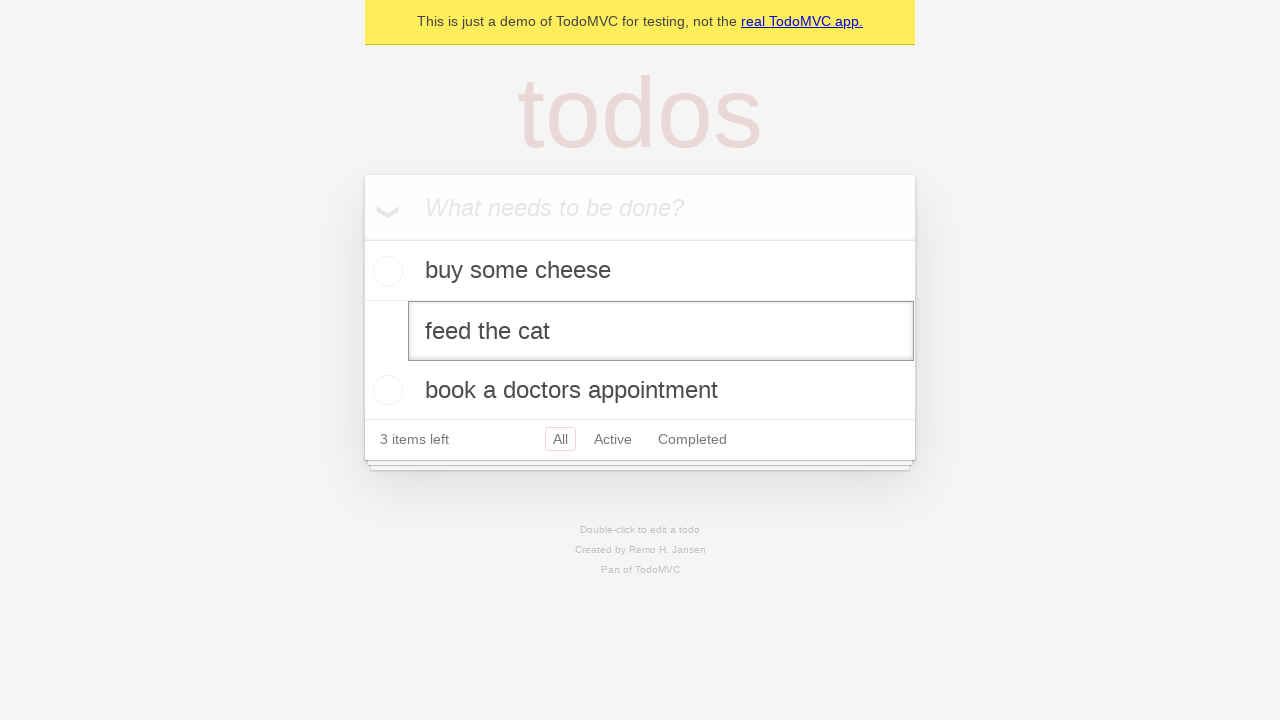

Cleared the text in the edit textbox on internal:testid=[data-testid="todo-item"s] >> nth=1 >> internal:role=textbox[nam
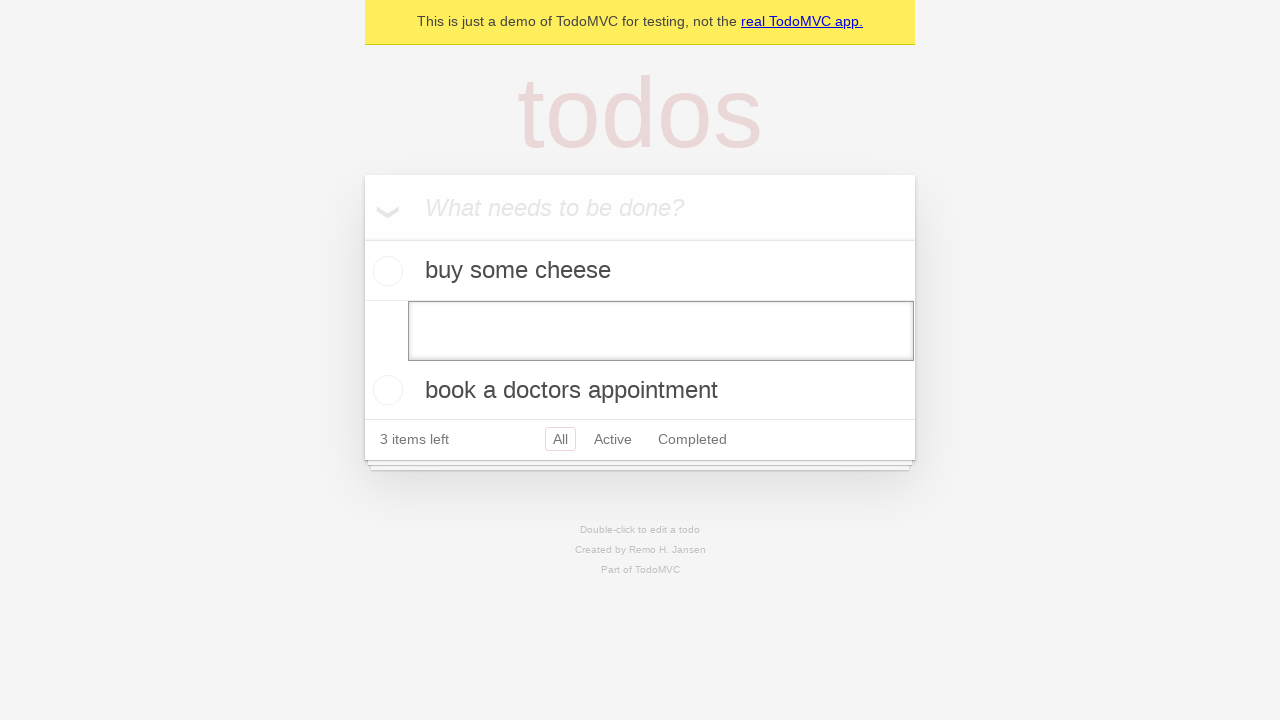

Pressed Enter to remove the todo item with empty text on internal:testid=[data-testid="todo-item"s] >> nth=1 >> internal:role=textbox[nam
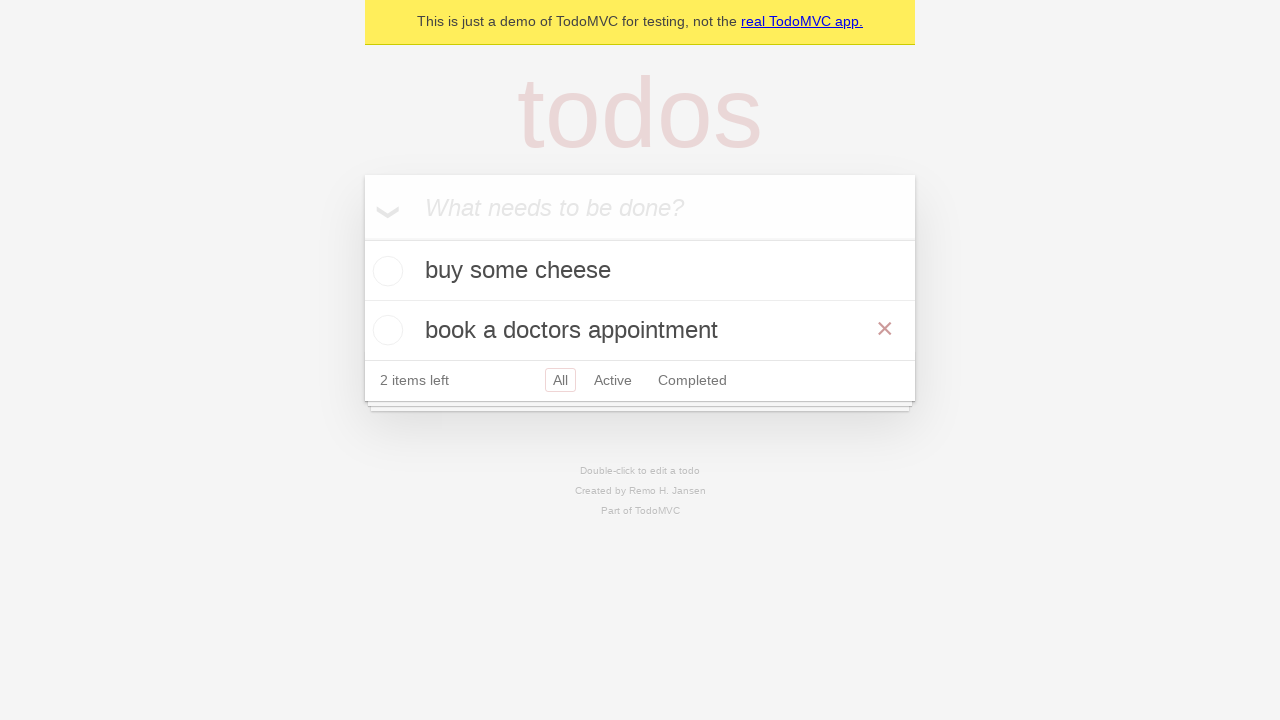

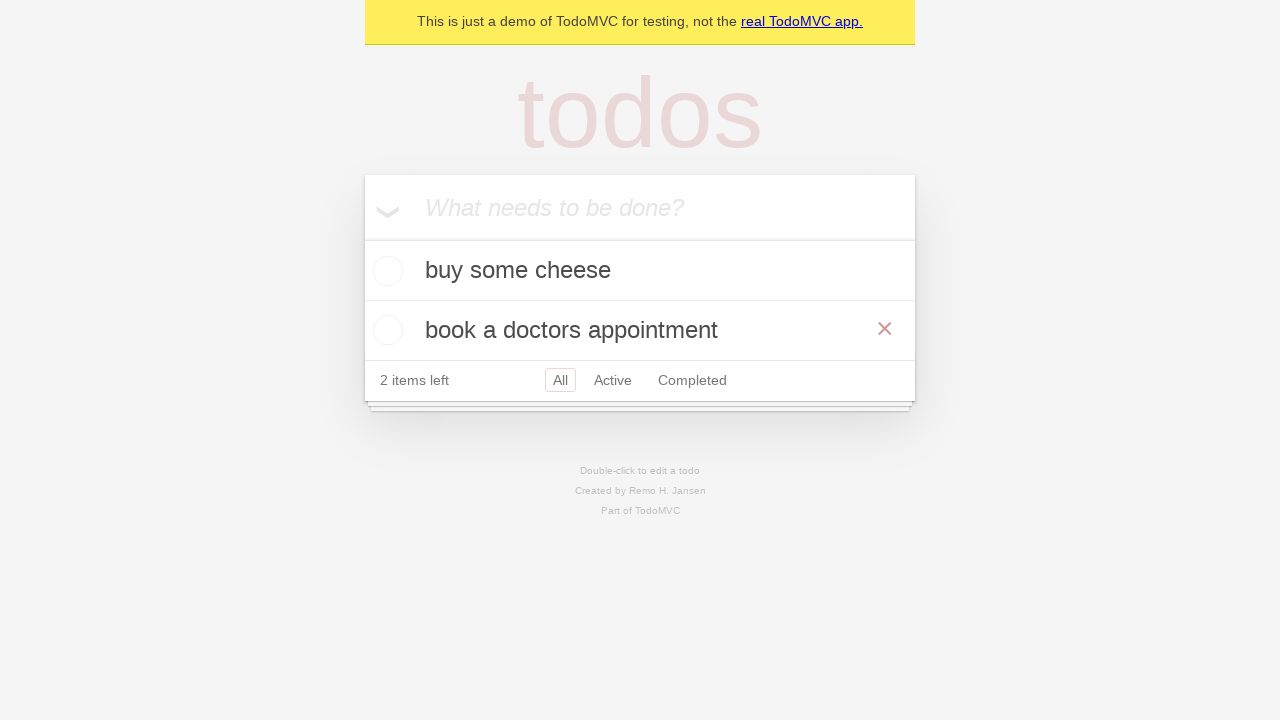